Verifies that the form shows a validation error when the sats field is left empty and user tries to proceed.

Starting URL: https://widget.synonym.to/?embed=true

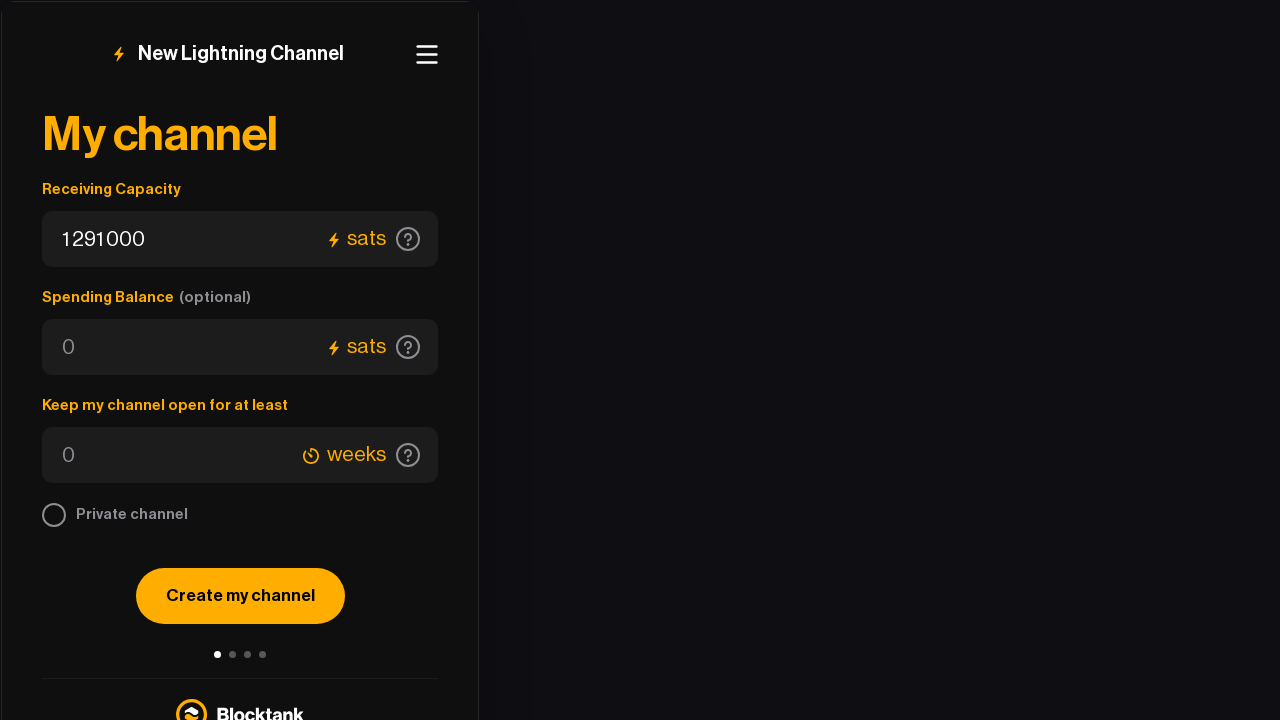

Navigated to widget URL
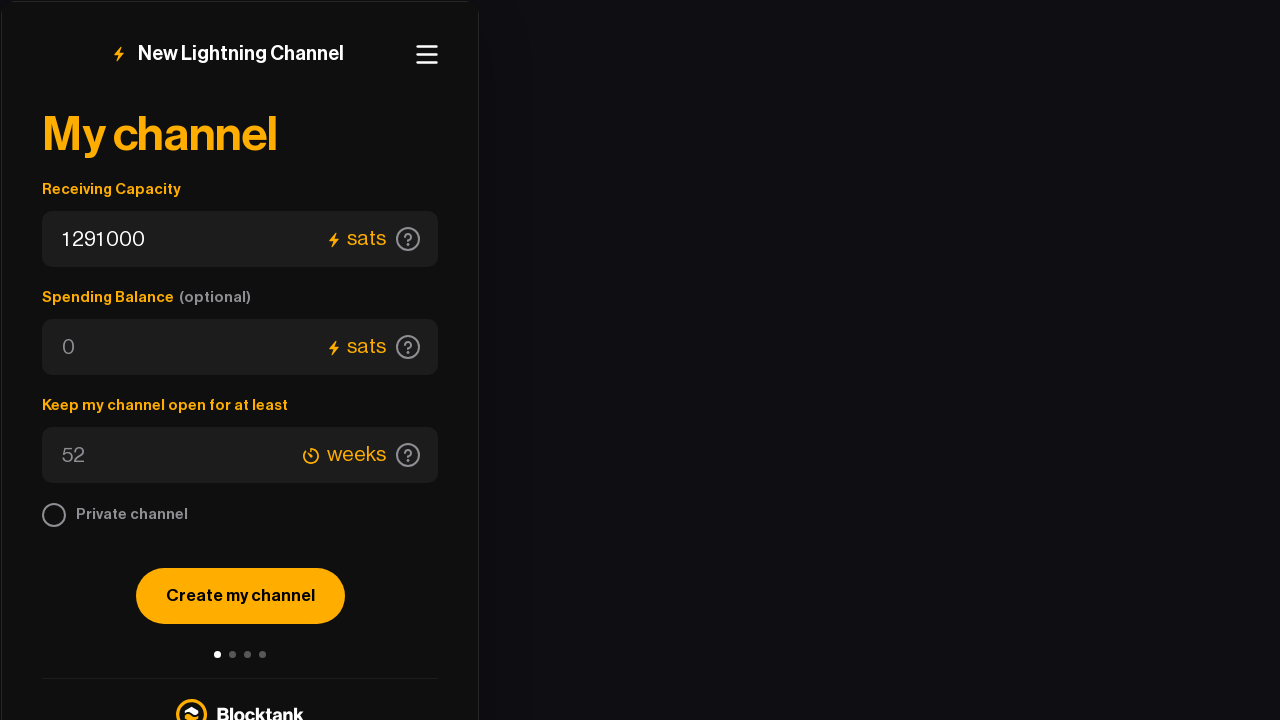

Page loaded and header element appeared
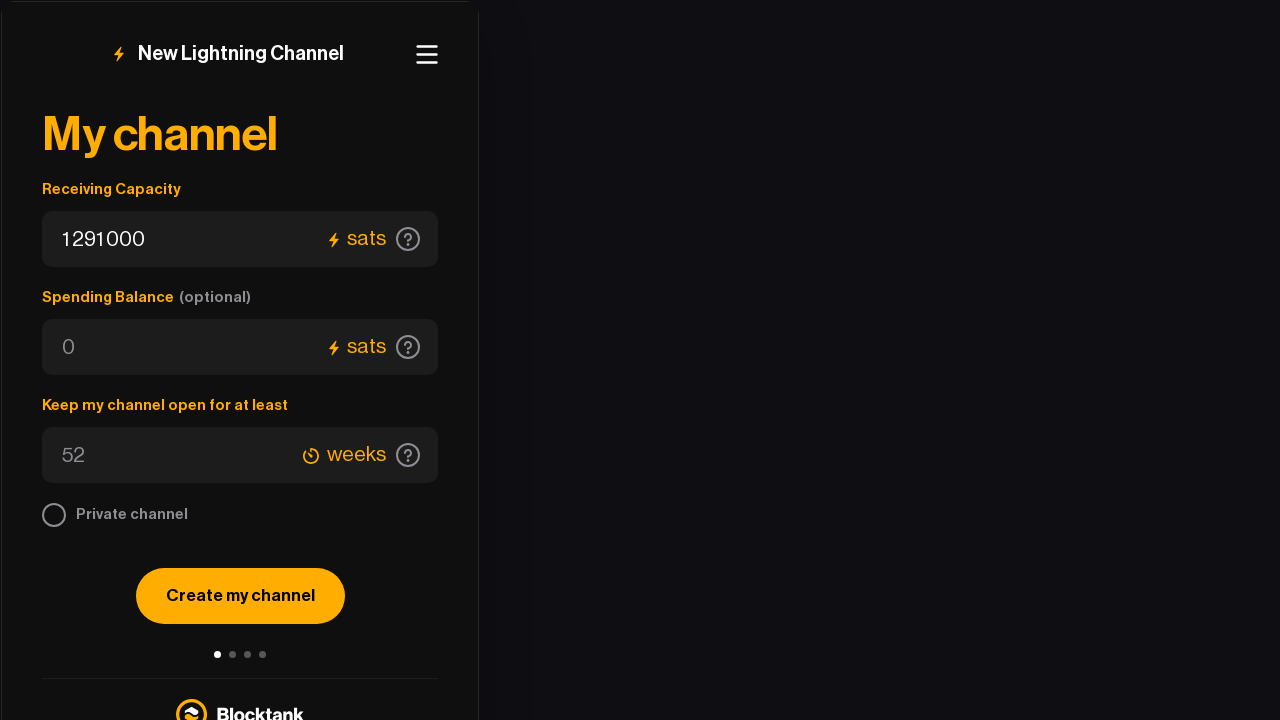

Cleared the sats input field, leaving it empty on input[type='text']
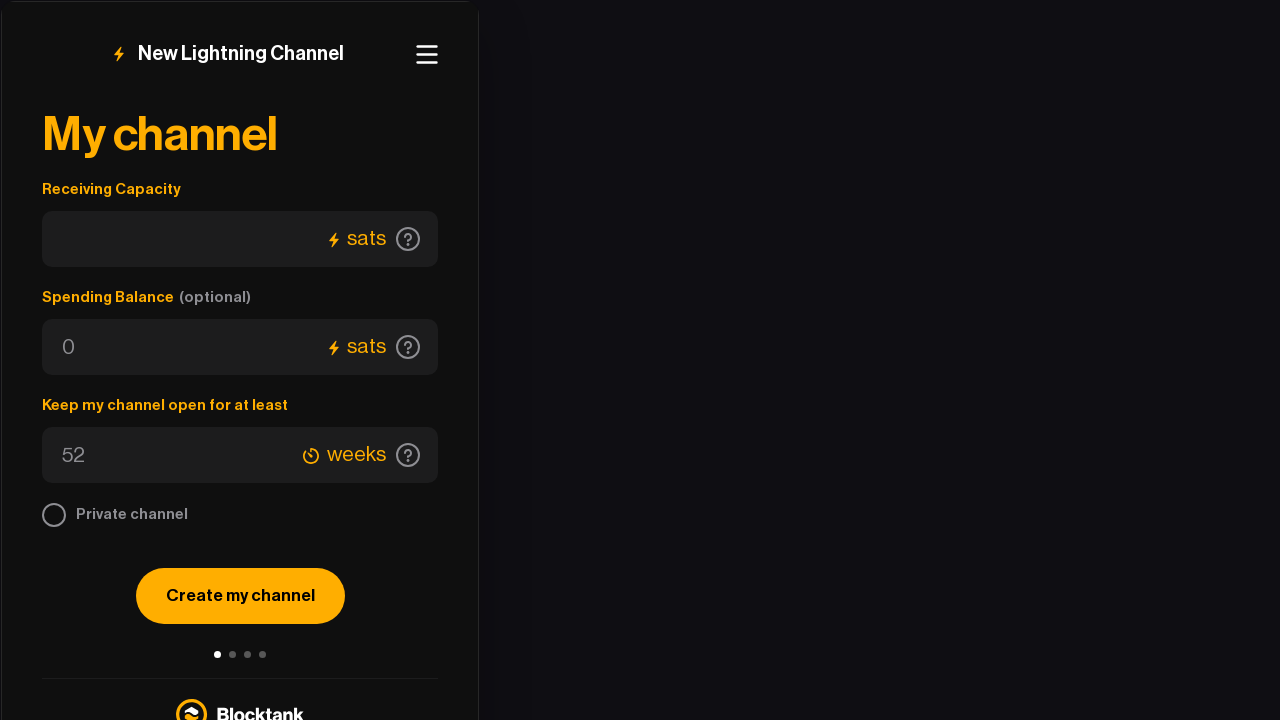

Waited 2 seconds for UI to stabilize
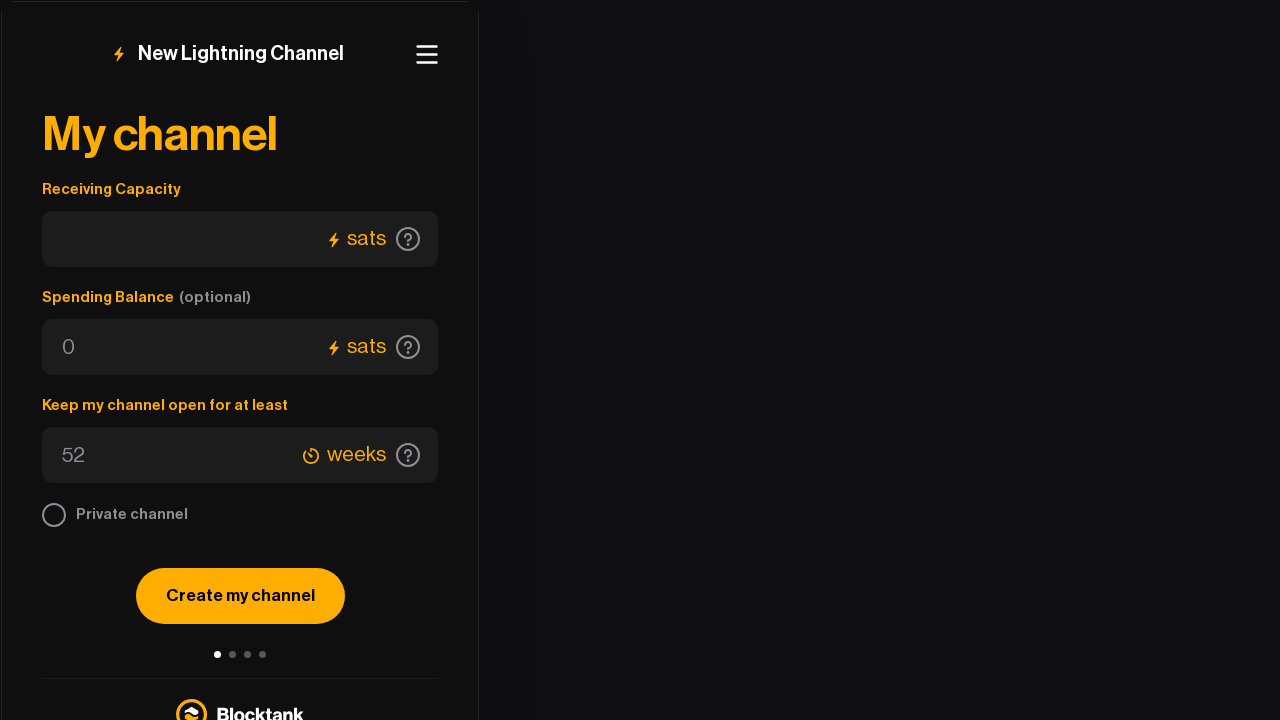

Create channel button became visible
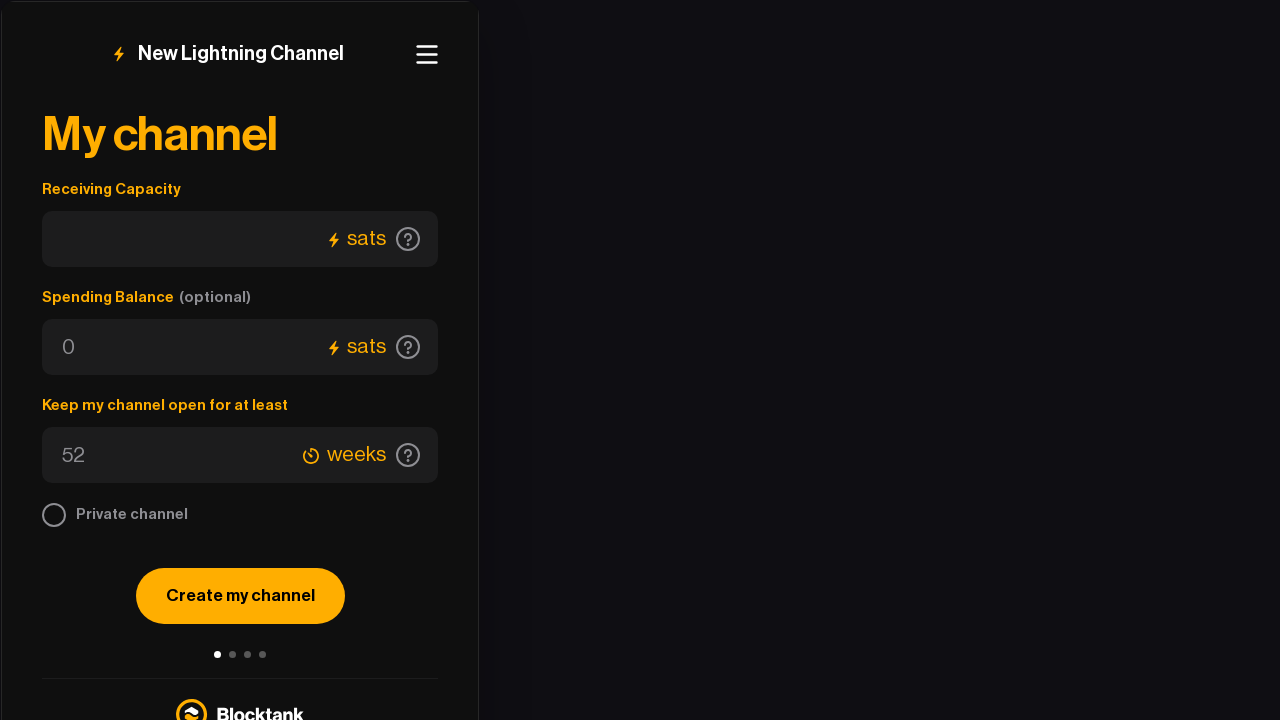

Clicked the create channel button with empty sats field at (240, 596) on xpath=//html/body/div[1]/div/div/div/div[2]/form/div[2]/div/button
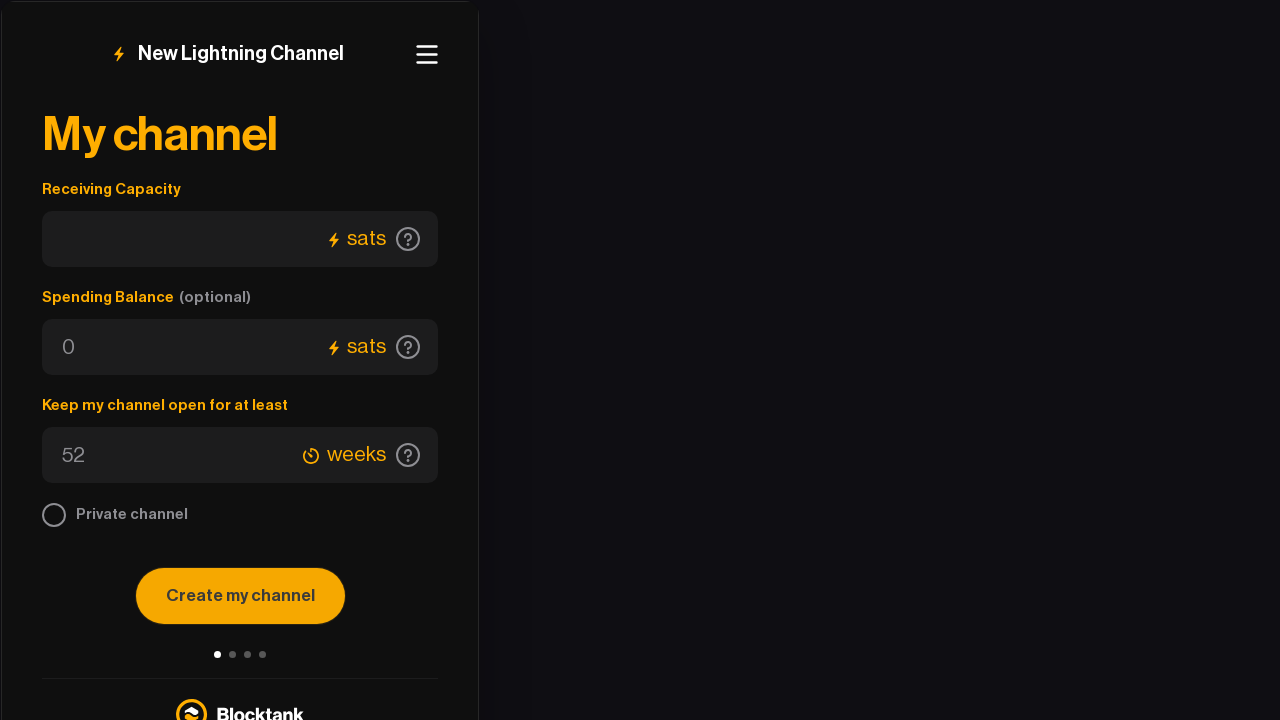

Validation error message appeared as expected
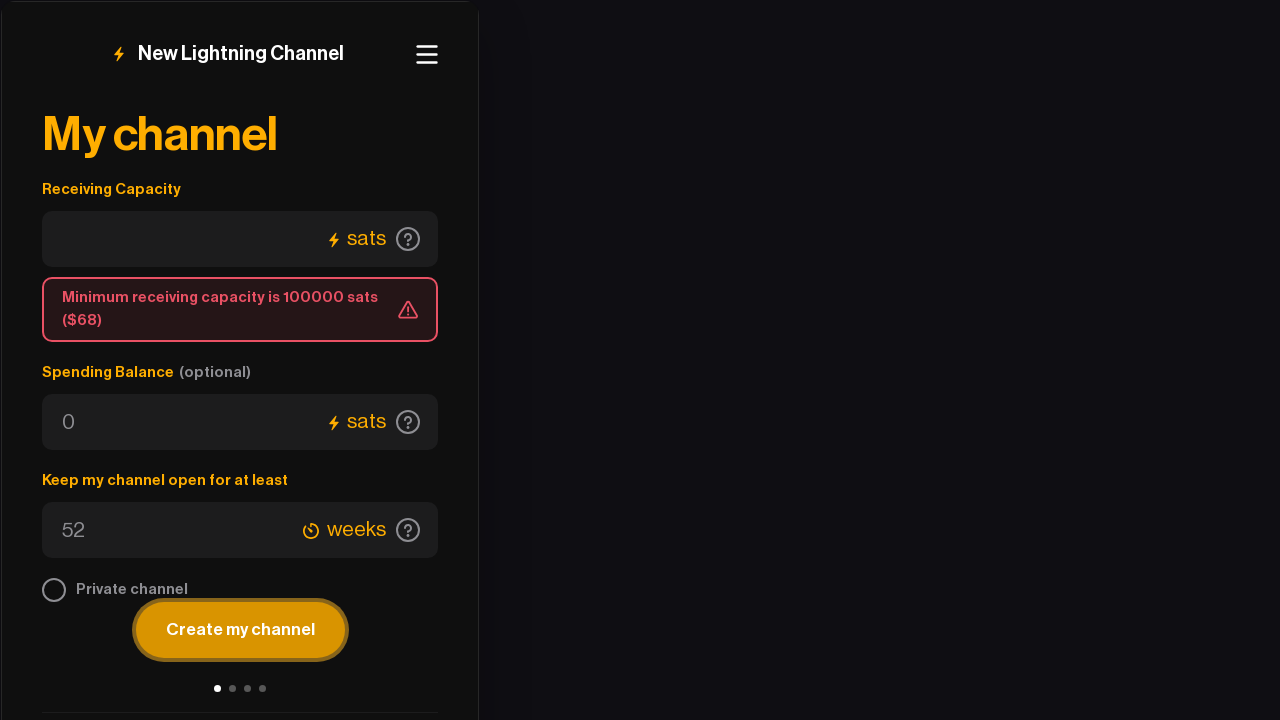

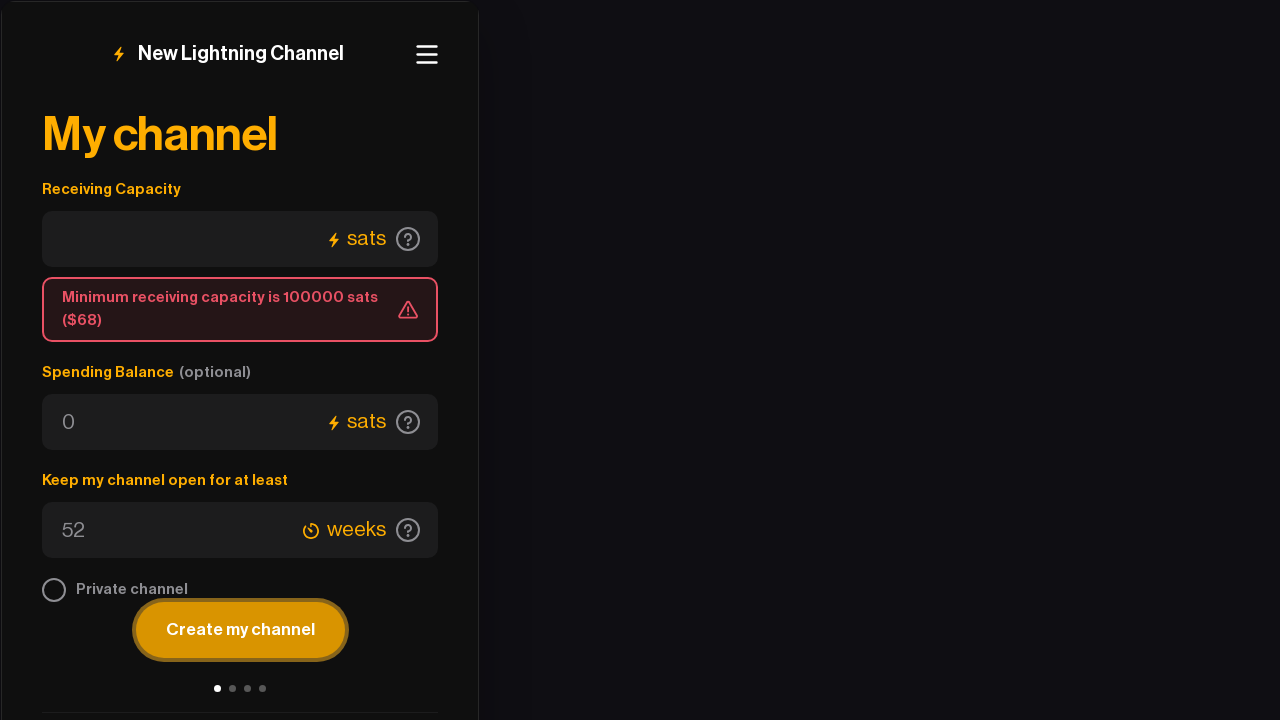